Tests double-click functionality by double-clicking a button and verifying the resulting text message

Starting URL: https://automationfc.github.io/basic-form/index.html

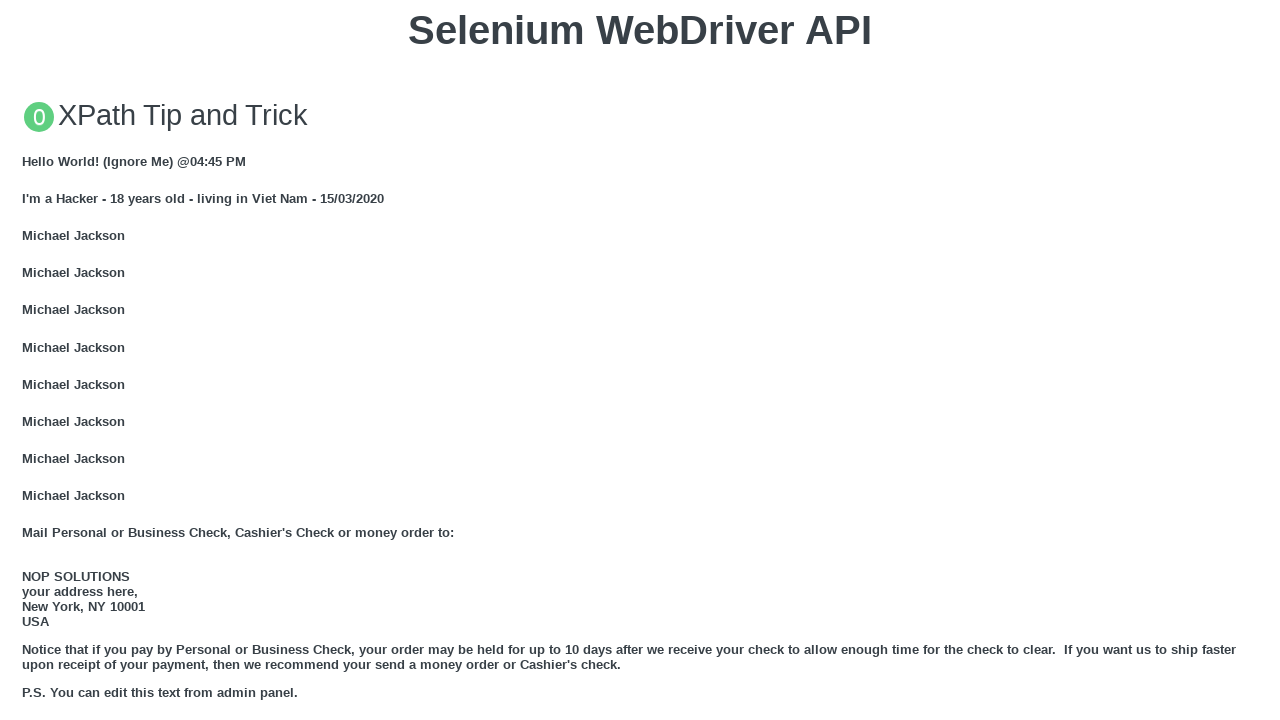

Located double click button element
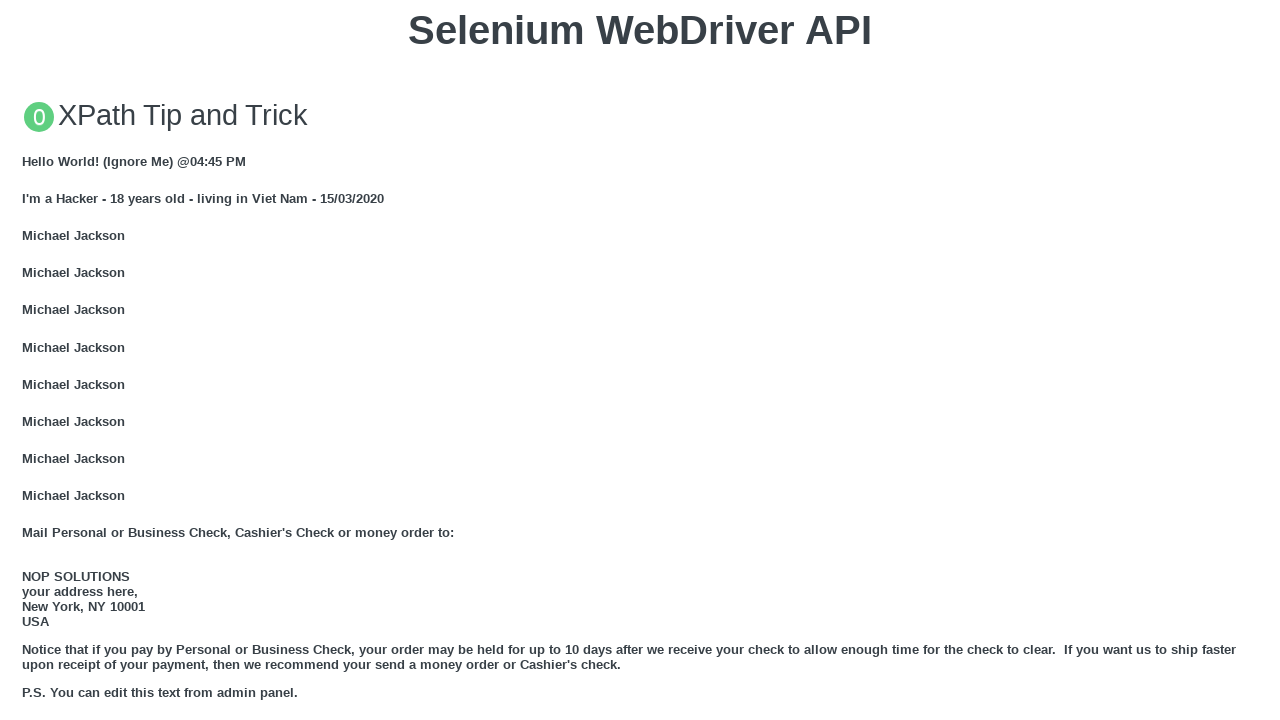

Scrolled double click button into view
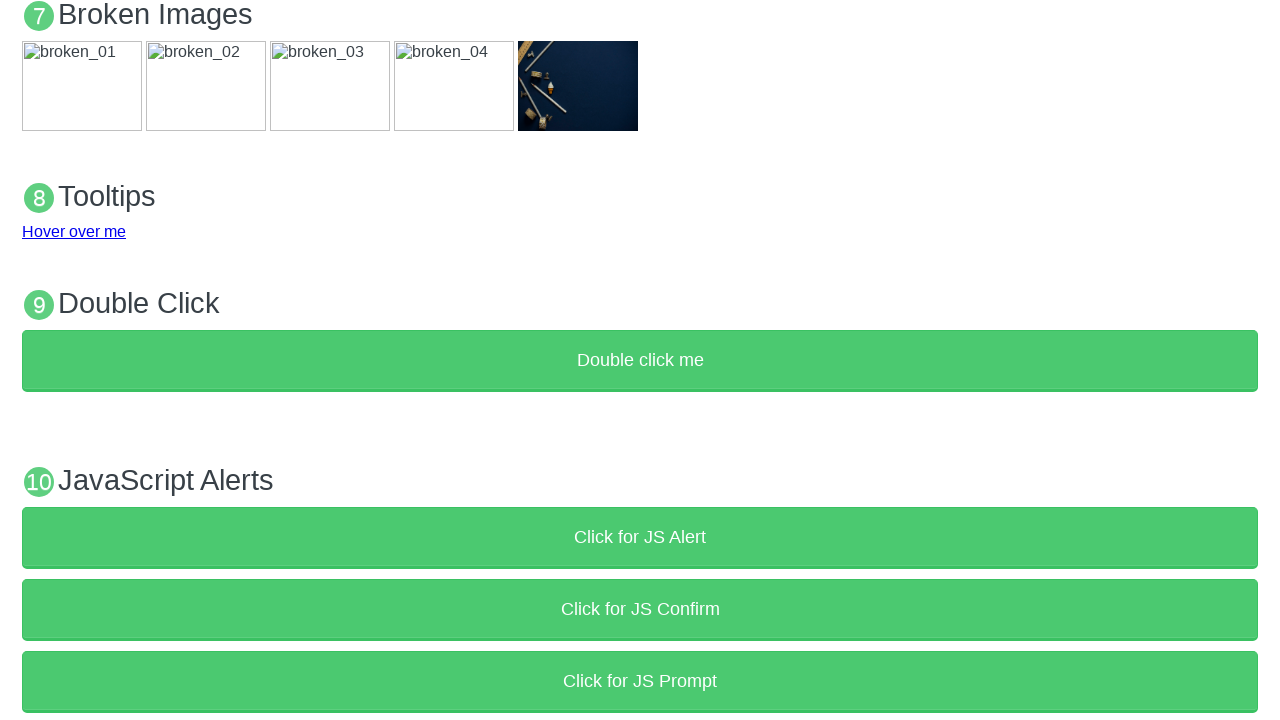

Double-clicked the button at (640, 361) on xpath=//button[text()='Double click me']
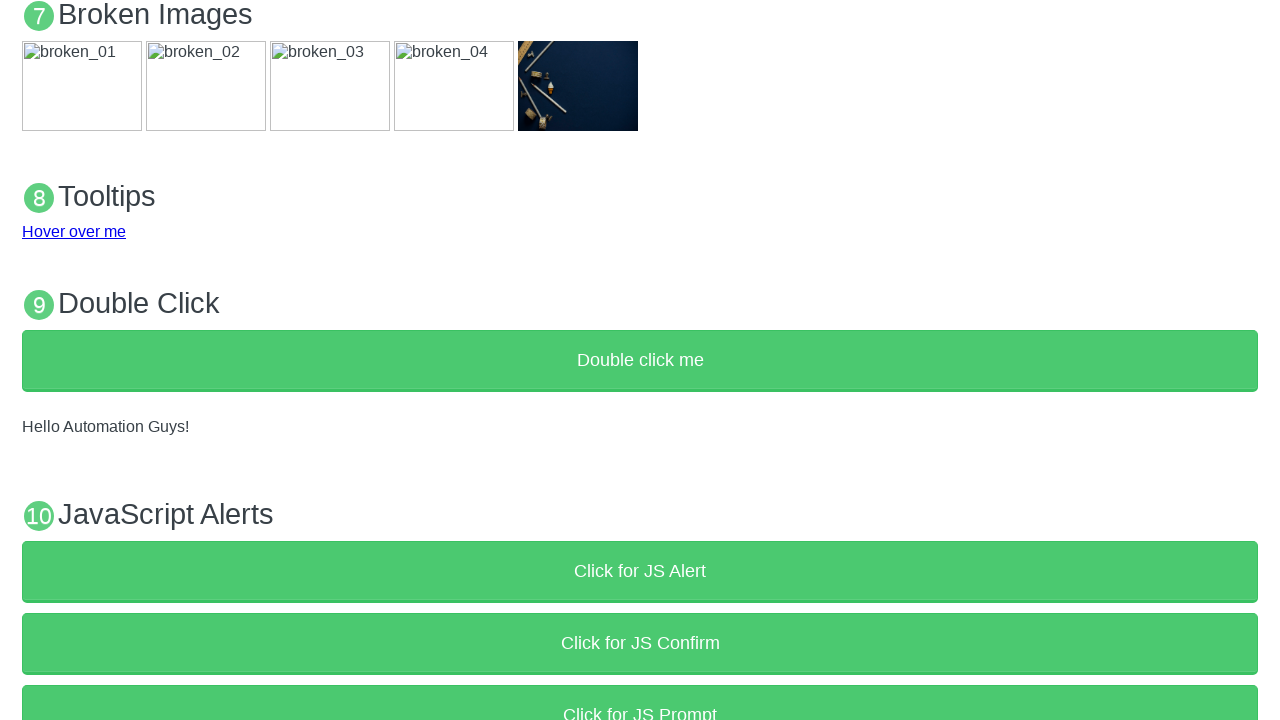

Result text message appeared after double-click
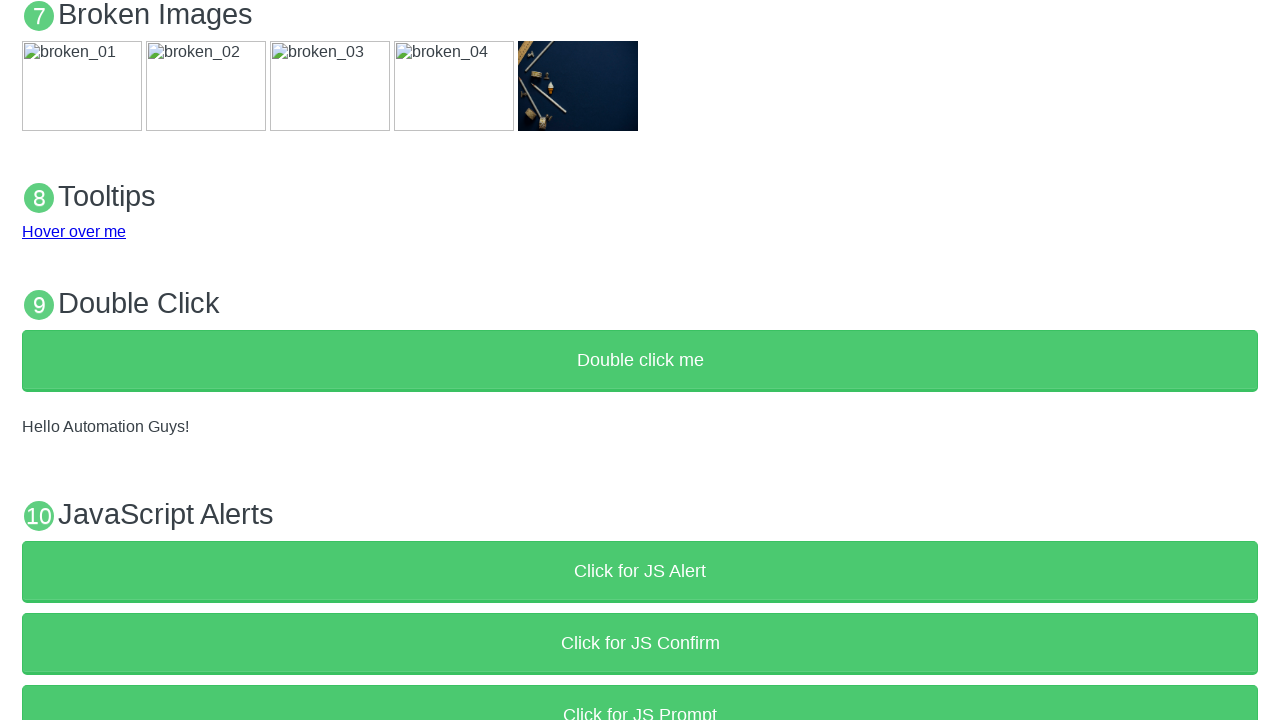

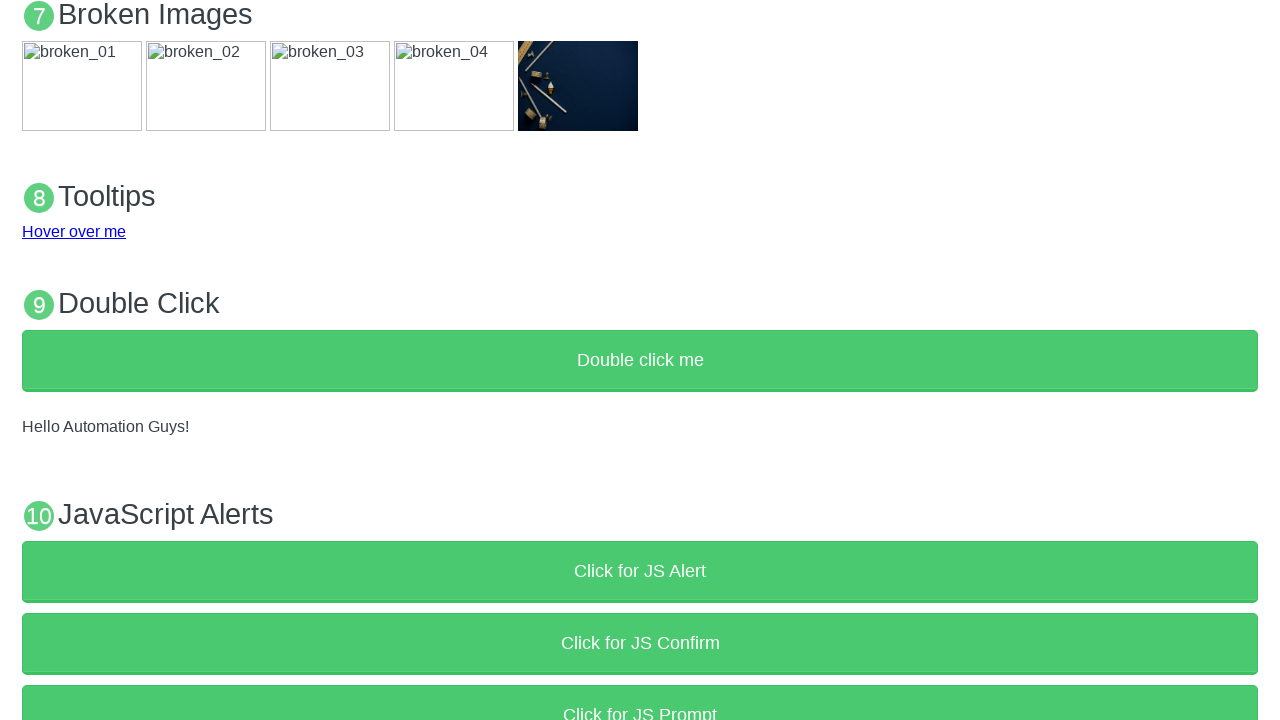